Navigates to the Tags documentation page and verifies the h1 heading displays "Svelte Tags"

Starting URL: https://flowbite-svelte.com/docs/extend/tags

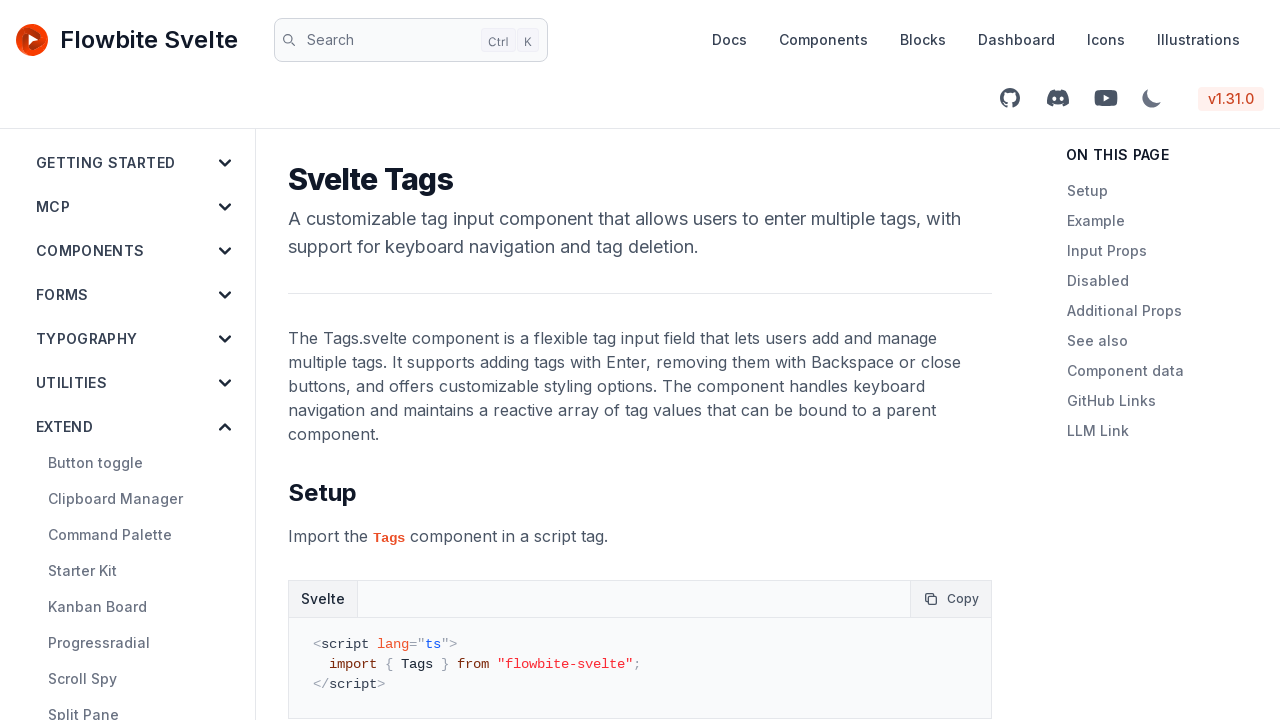

Navigated to Tags documentation page
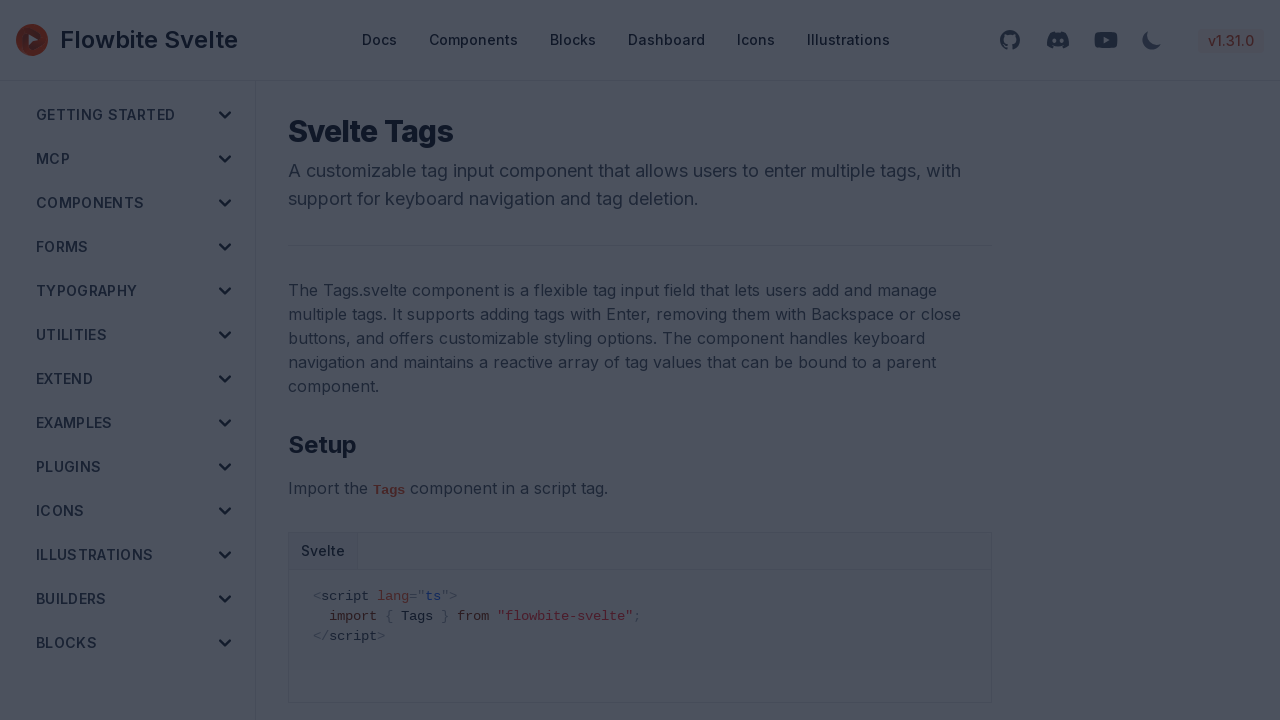

Retrieved h1 heading text content
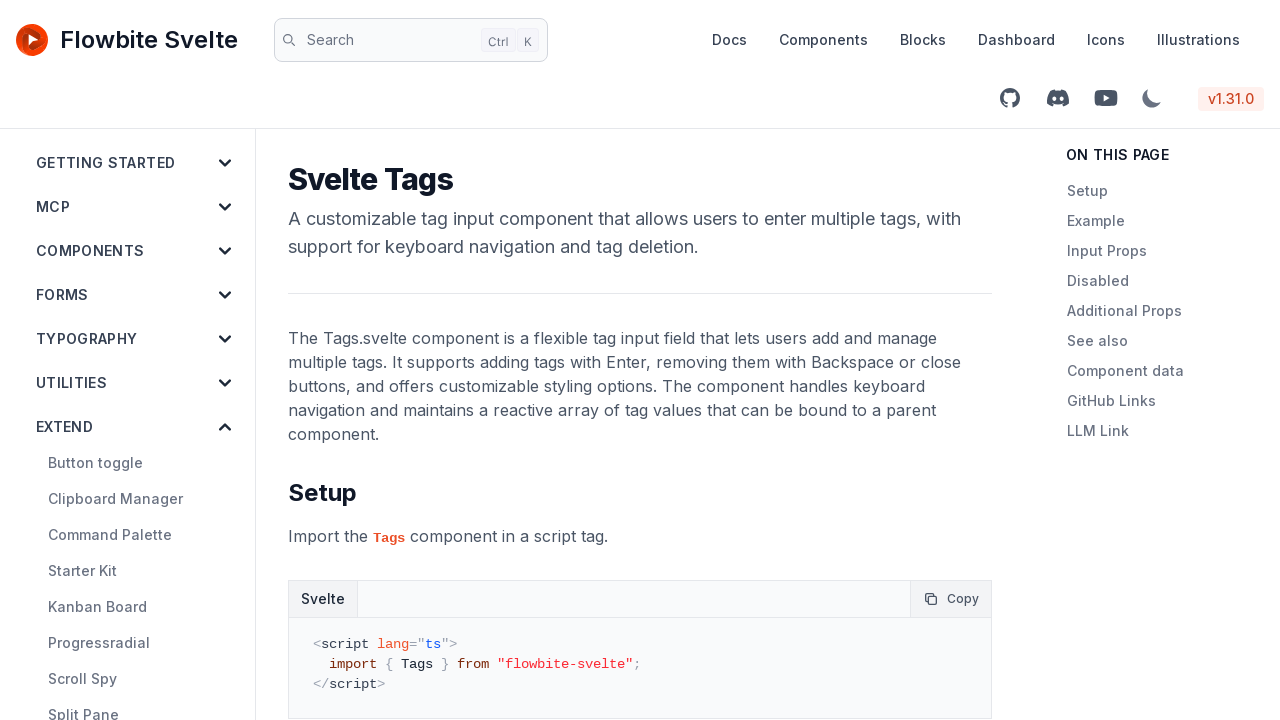

Verified h1 heading displays 'Svelte Tags'
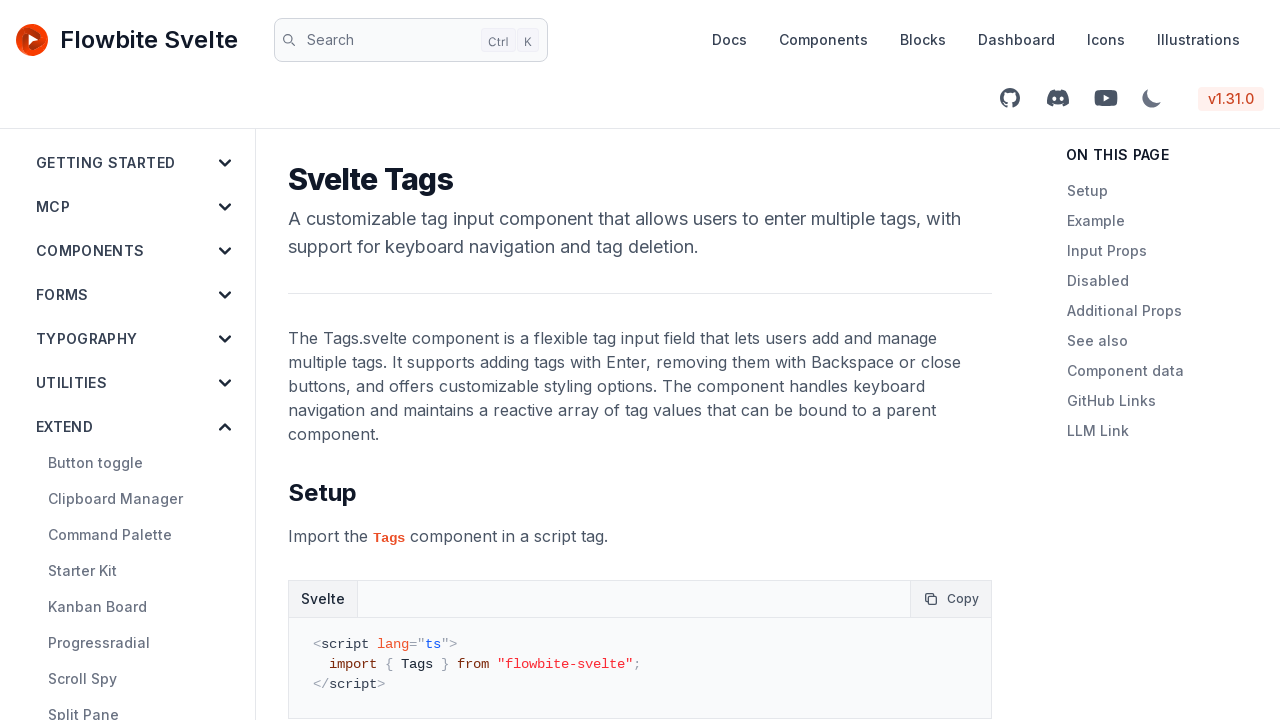

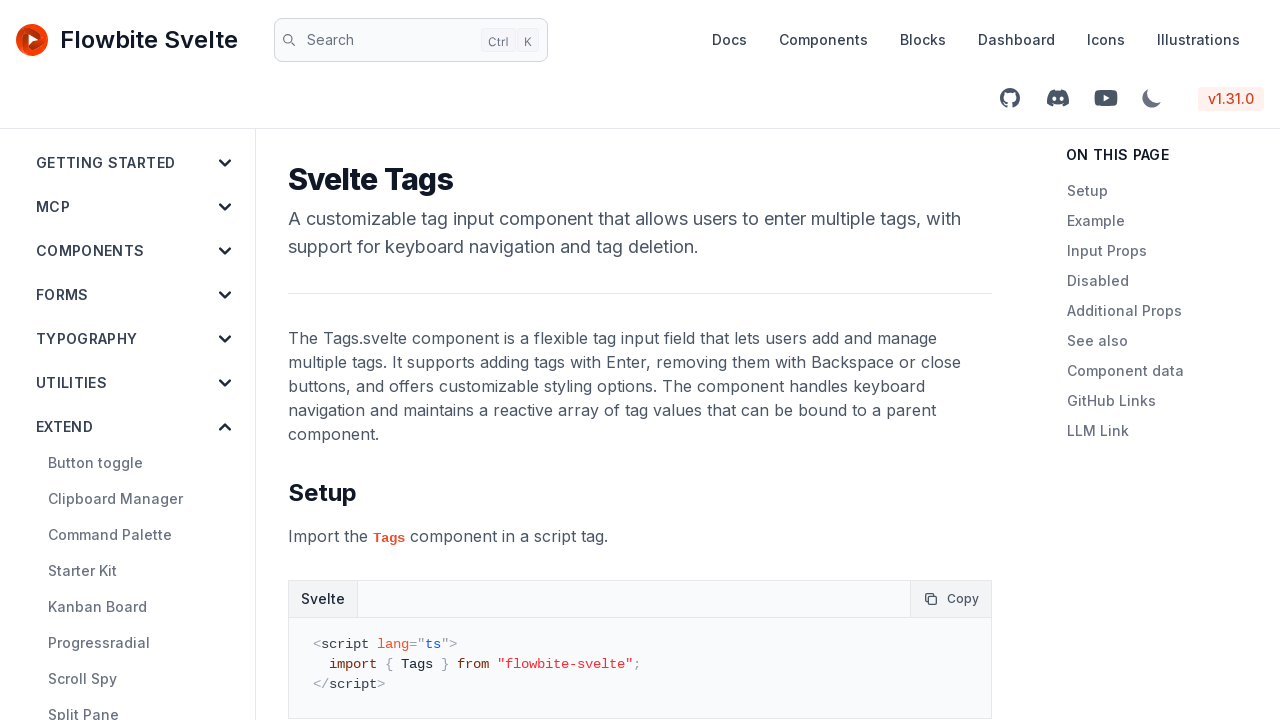